Navigates to Nike's football shoes product listing page and scrolls through the entire page to load all lazily-loaded product cards, verifying that products are displayed.

Starting URL: https://www.nike.com/ca/w/football-shoes-1gdj0zy7ok

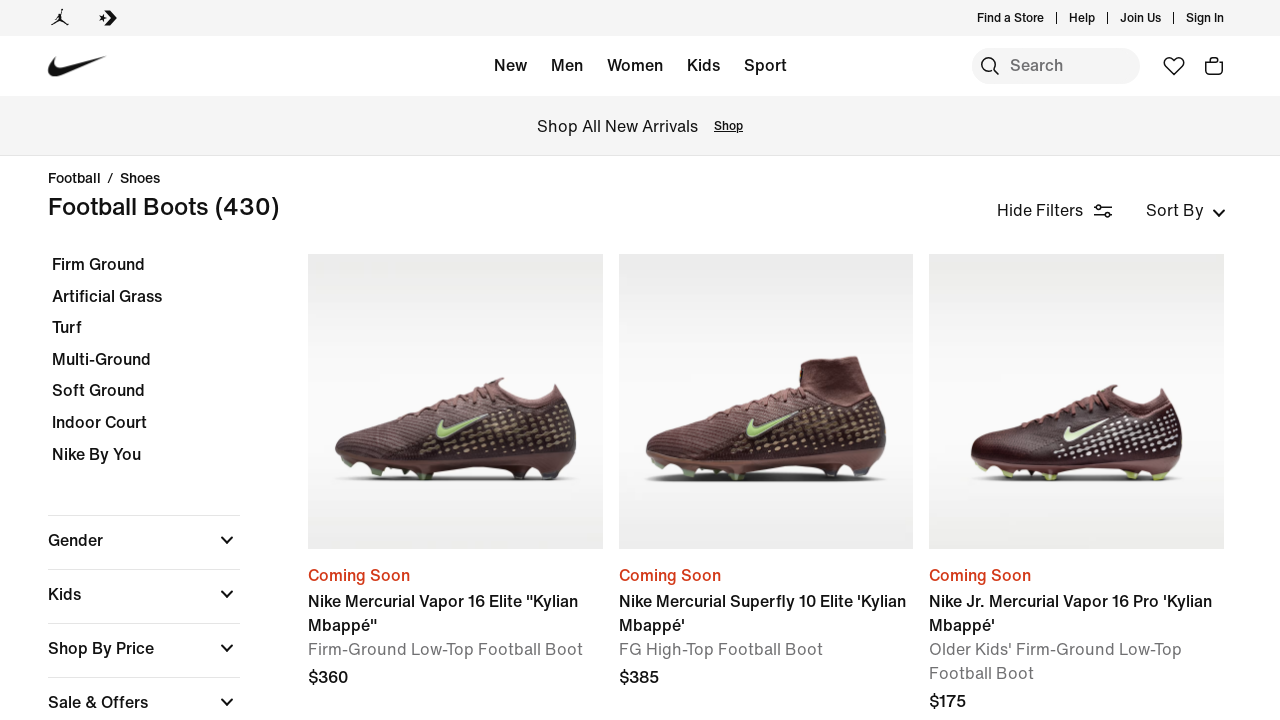

Waited for initial product cards to load
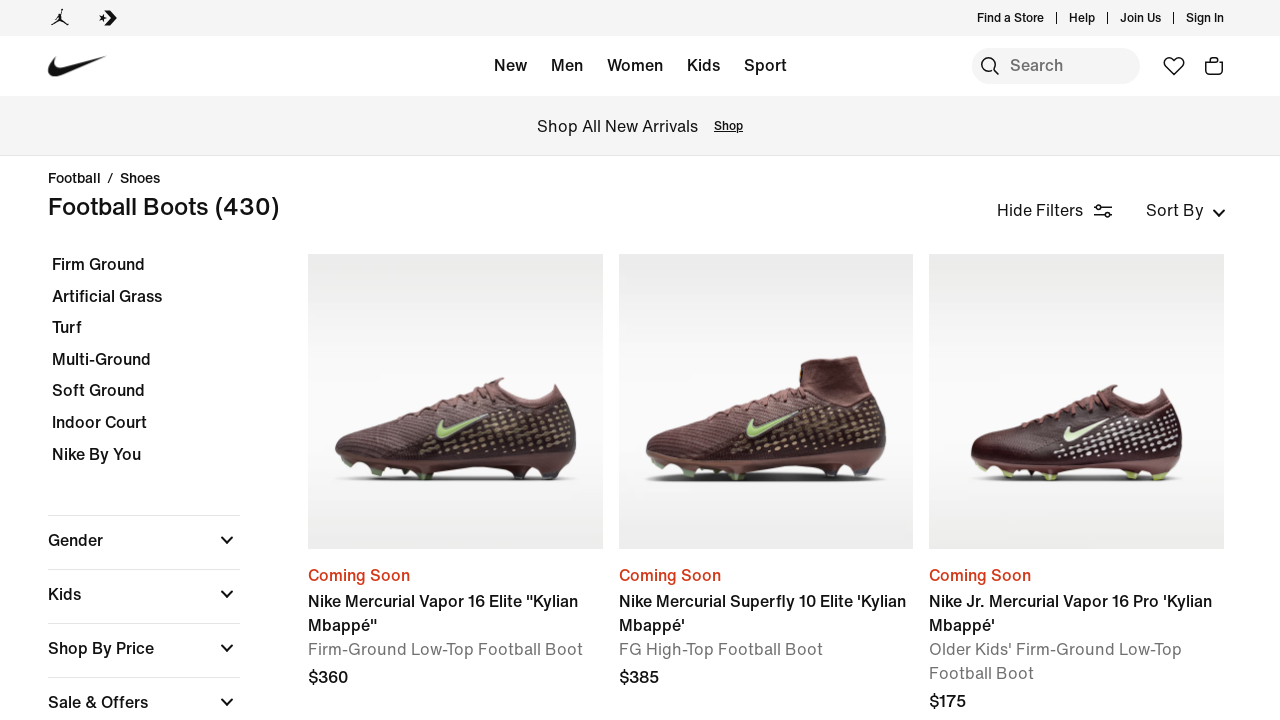

Scrolled to bottom of page (scroll iteration 1) - currently loaded 72 products
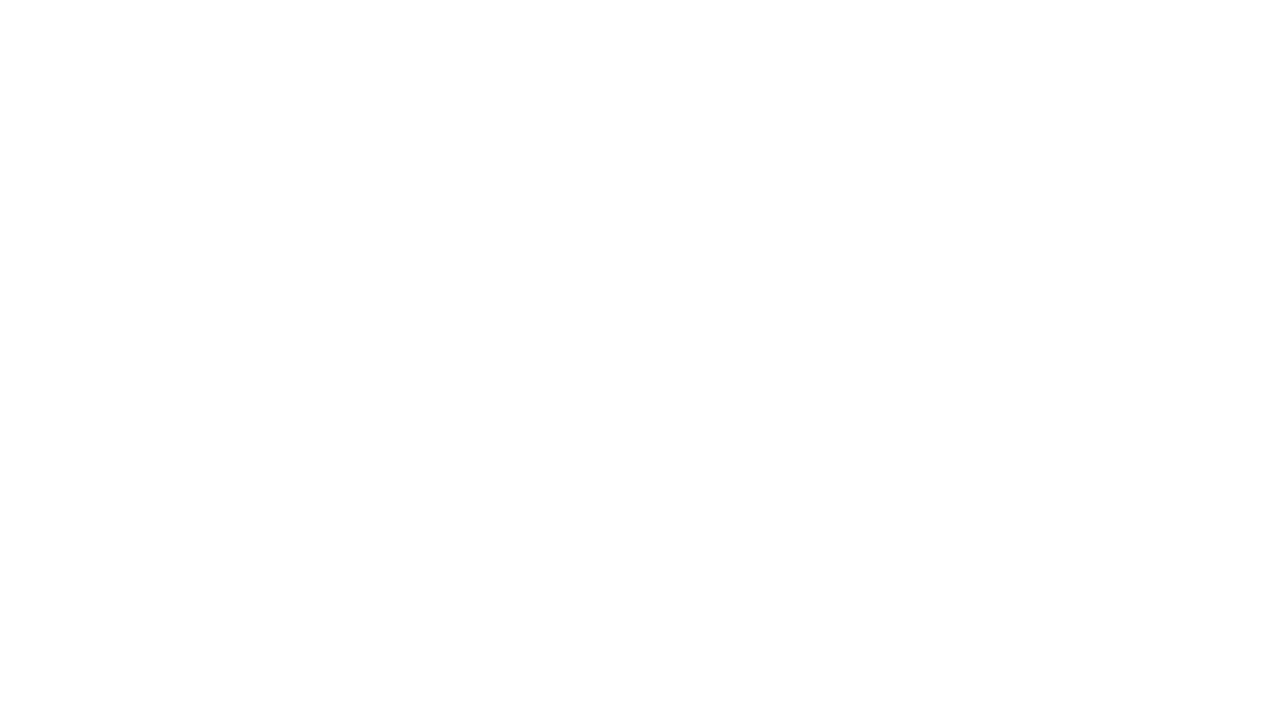

Waited 2 seconds for lazy-loaded products to load
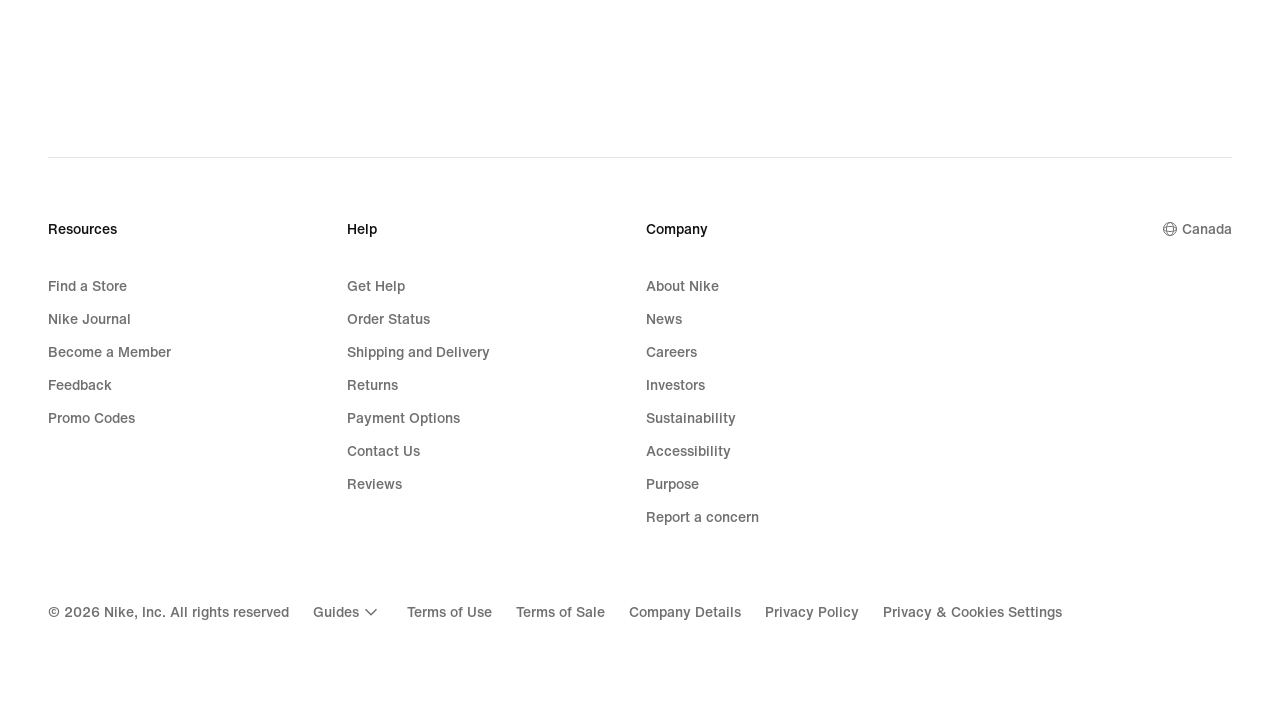

Scrolled to bottom of page (scroll iteration 2) - currently loaded 72 products
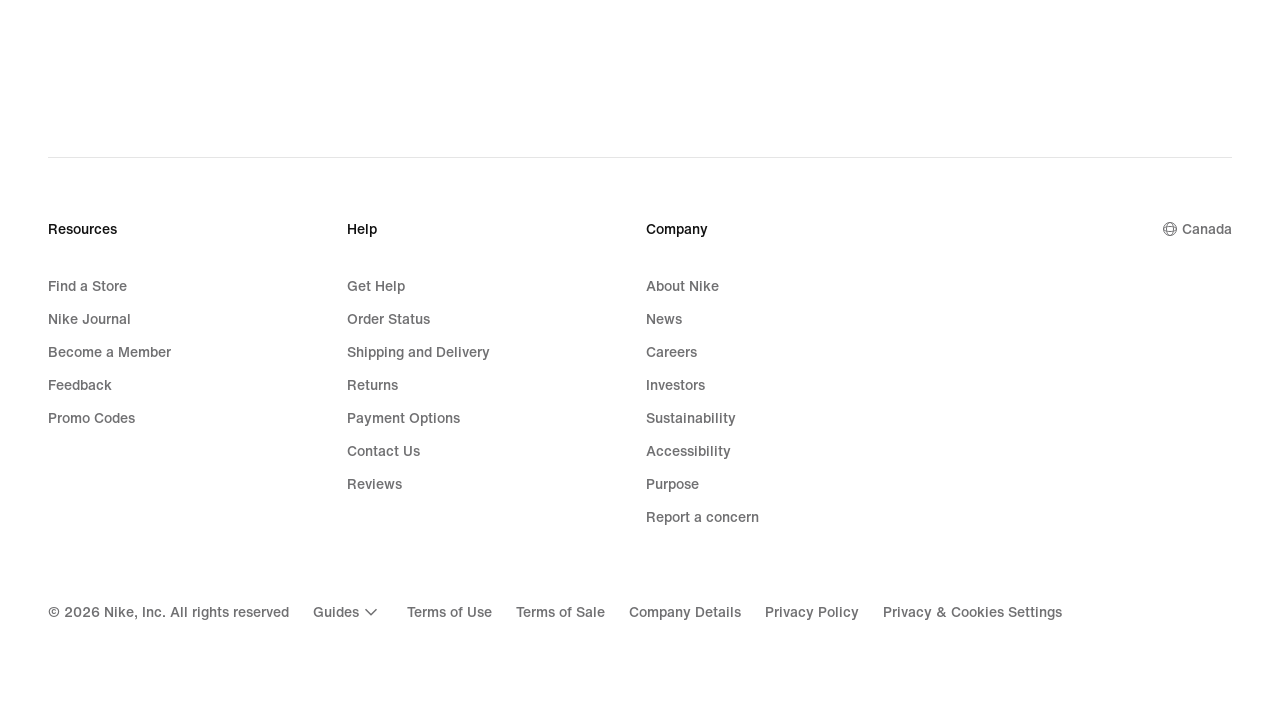

Waited 2 seconds for lazy-loaded products to load
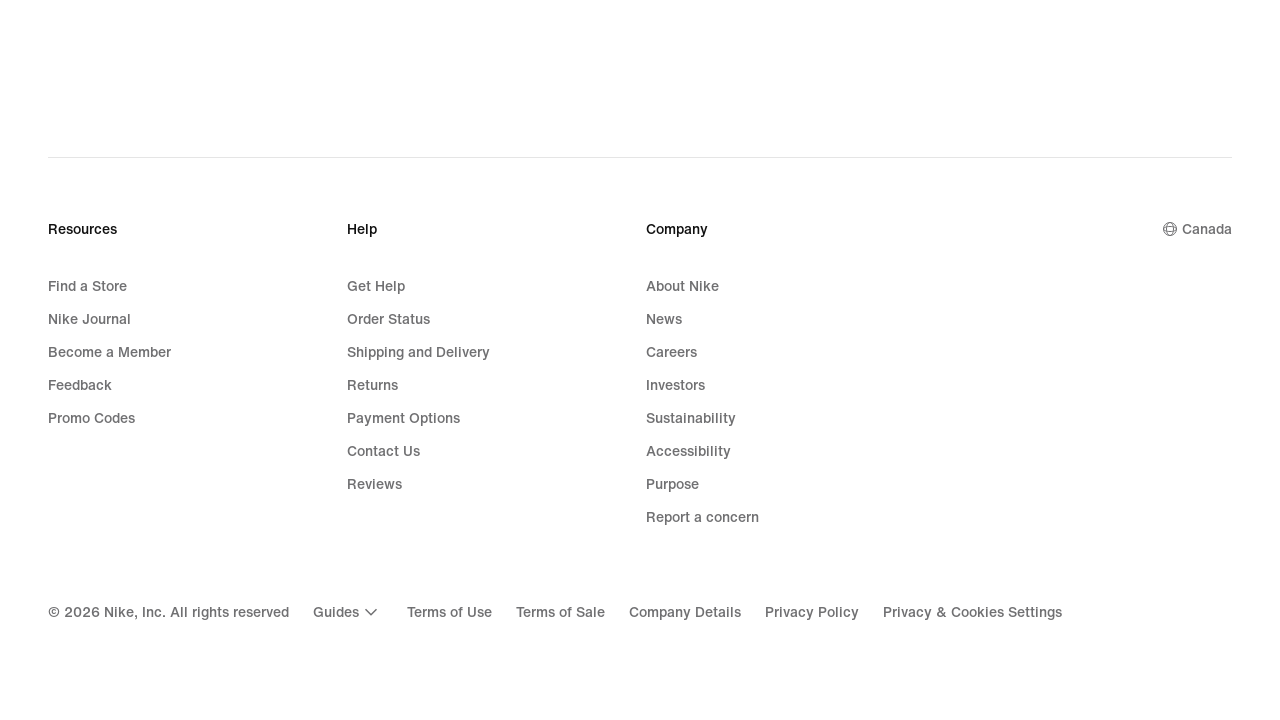

Scrolled to bottom of page (scroll iteration 3) - currently loaded 72 products
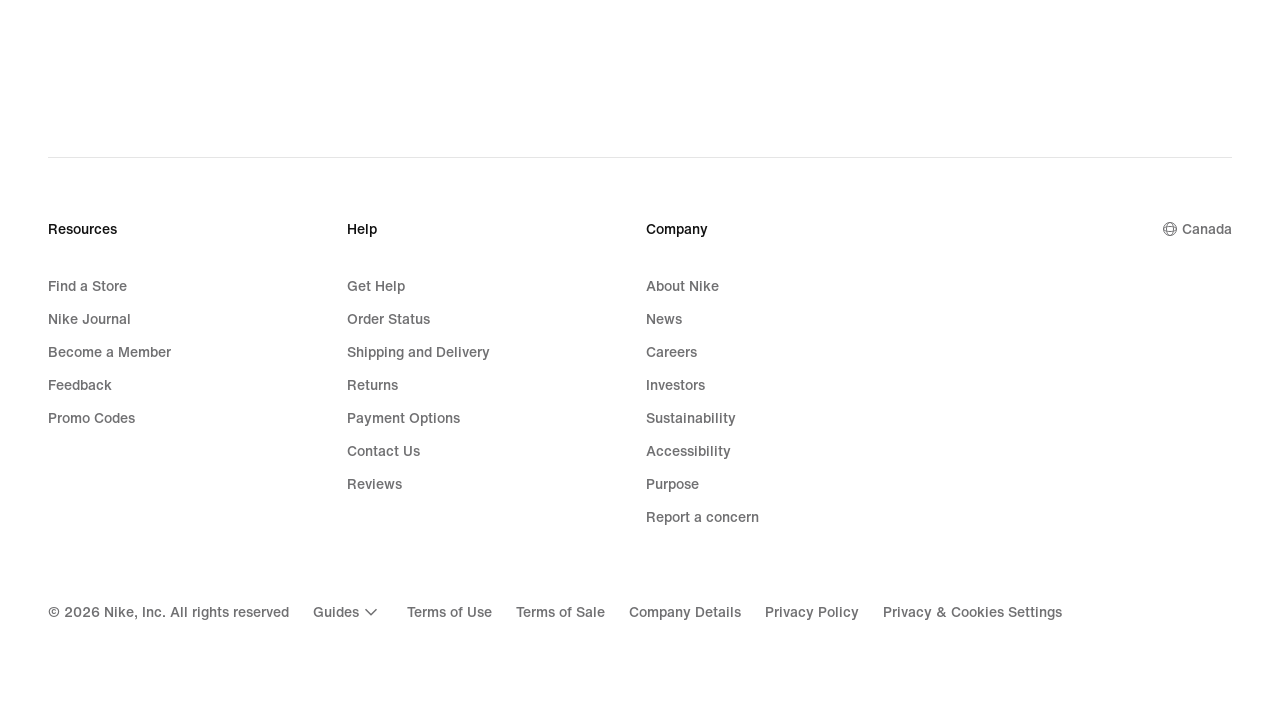

Waited 2 seconds for lazy-loaded products to load
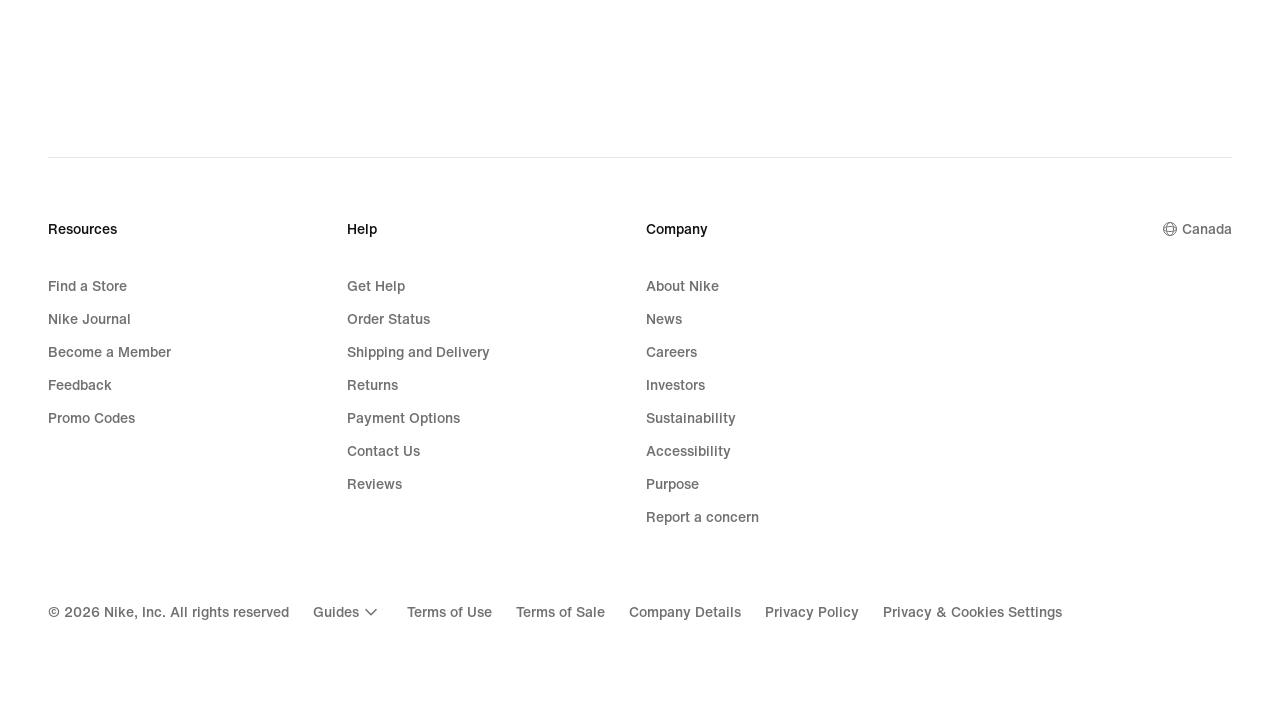

Scrolled to bottom of page (scroll iteration 4) - currently loaded 72 products
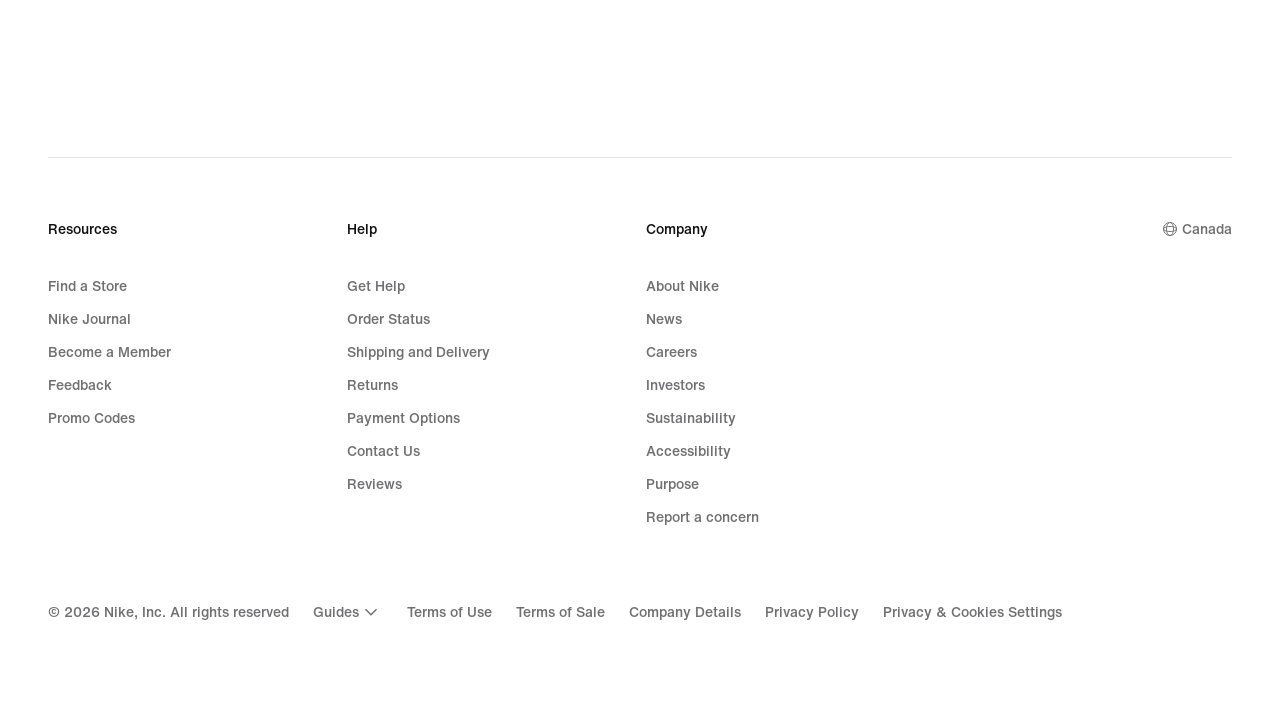

Waited 2 seconds for lazy-loaded products to load
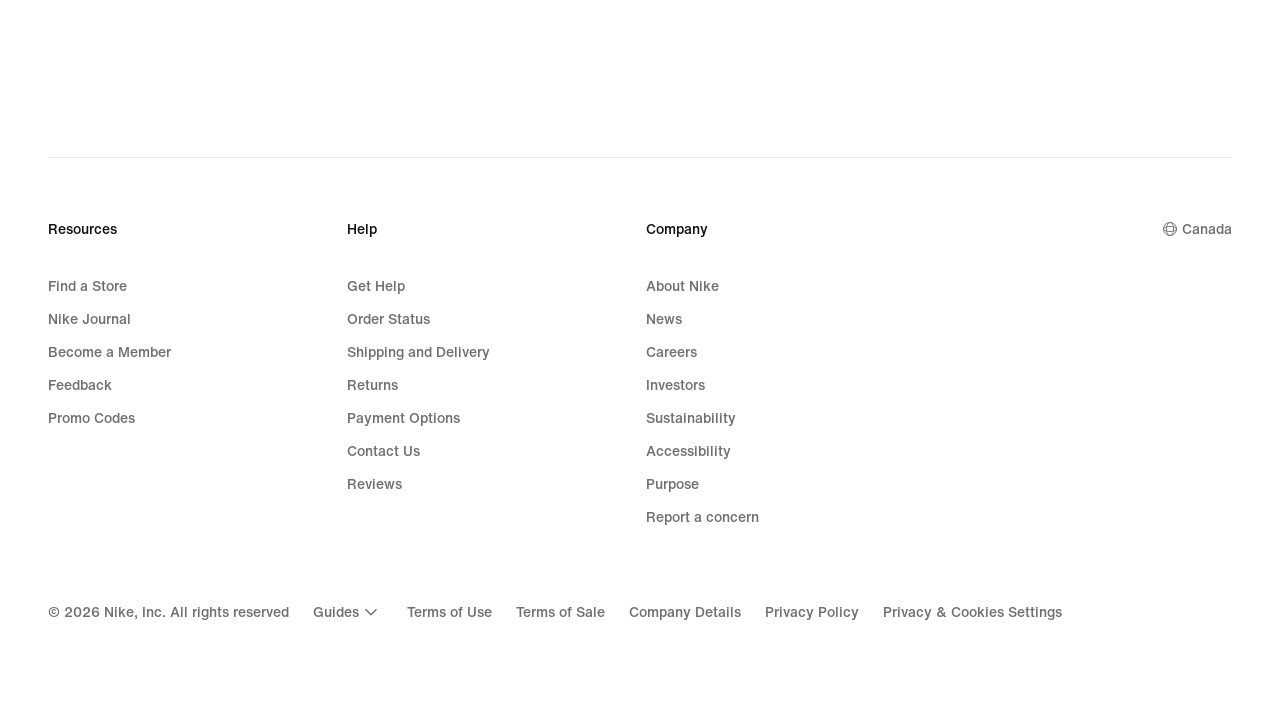

Scrolled to bottom of page (scroll iteration 5) - currently loaded 72 products
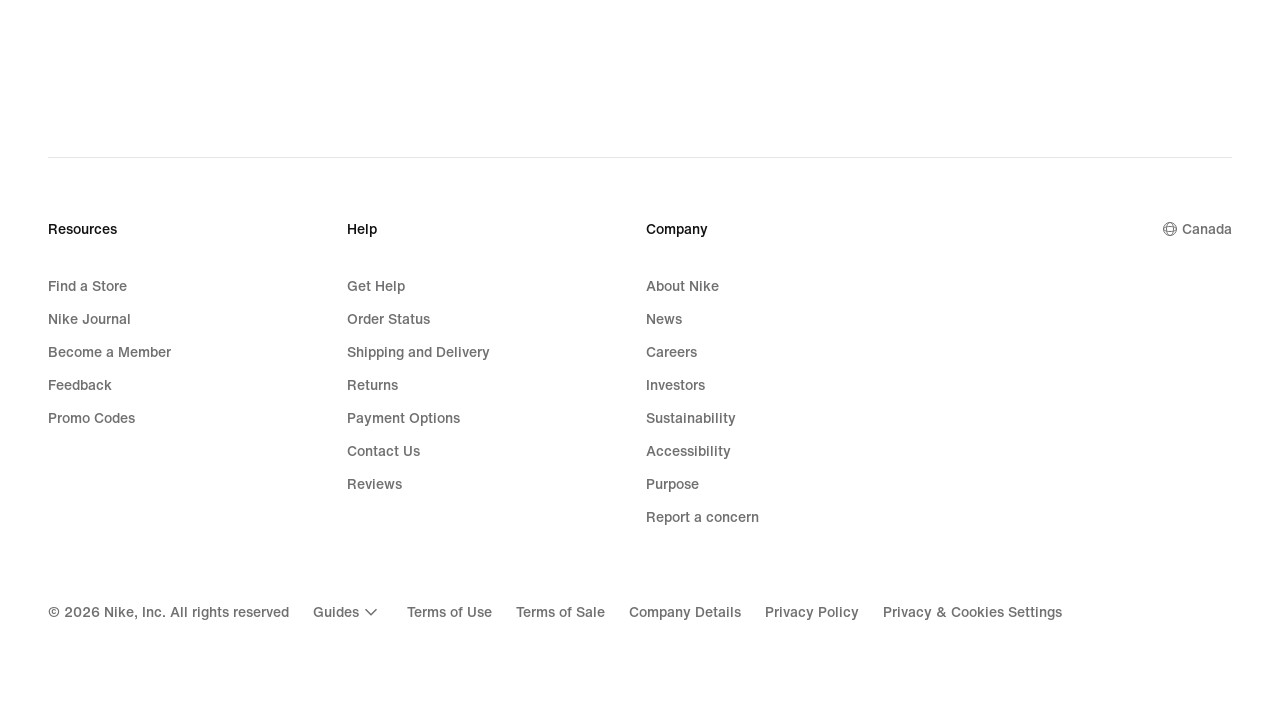

Waited 2 seconds for lazy-loaded products to load
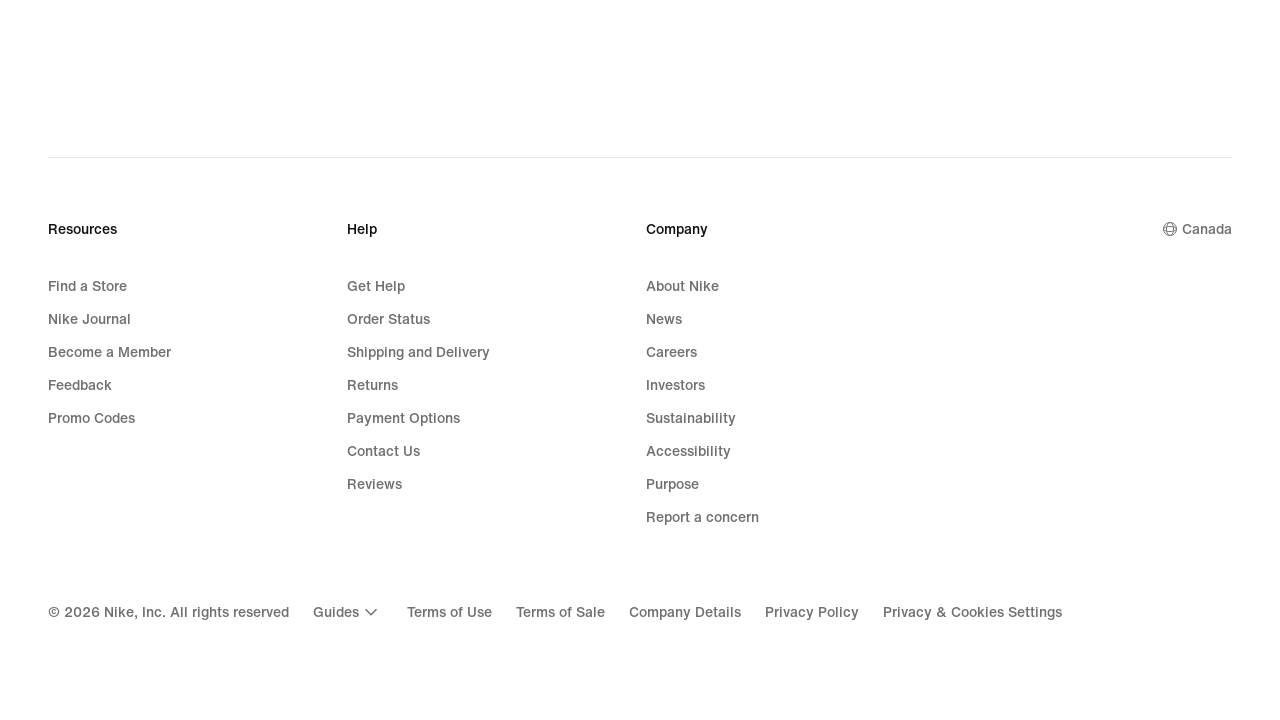

Scrolled to bottom of page (scroll iteration 6) - currently loaded 72 products
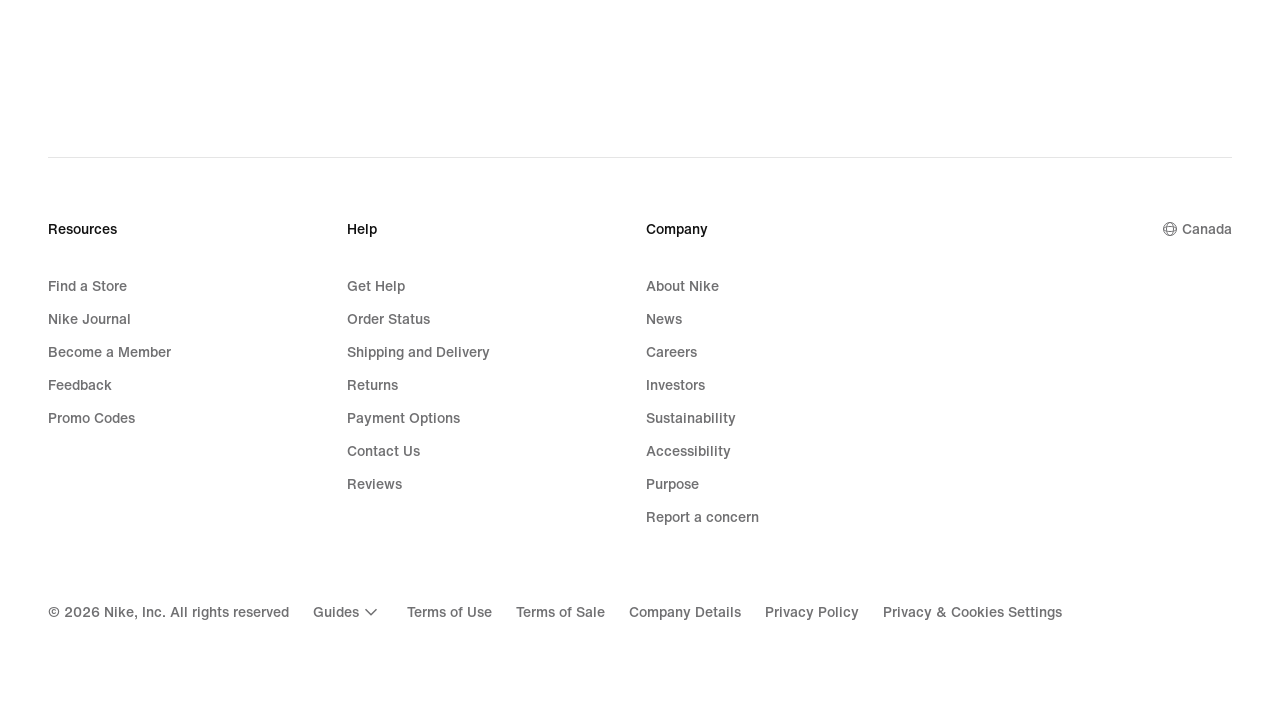

Waited 2 seconds for lazy-loaded products to load
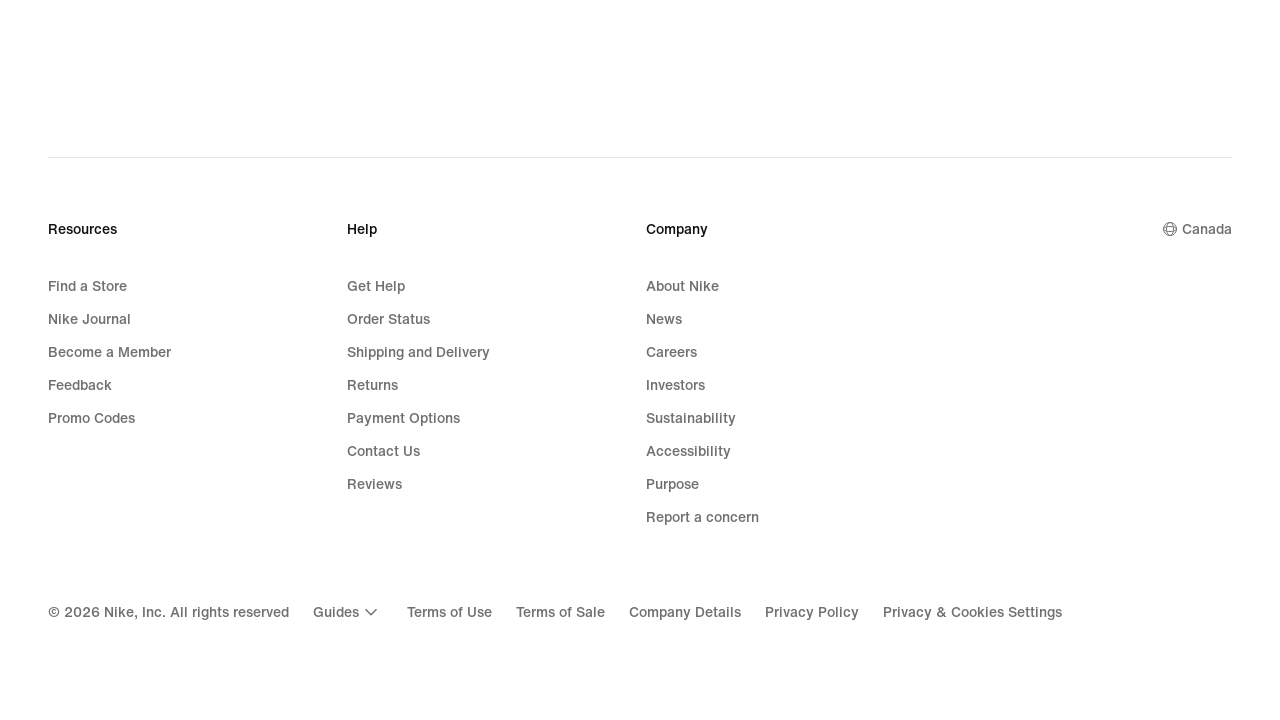

Scrolled to bottom of page (scroll iteration 7) - currently loaded 72 products
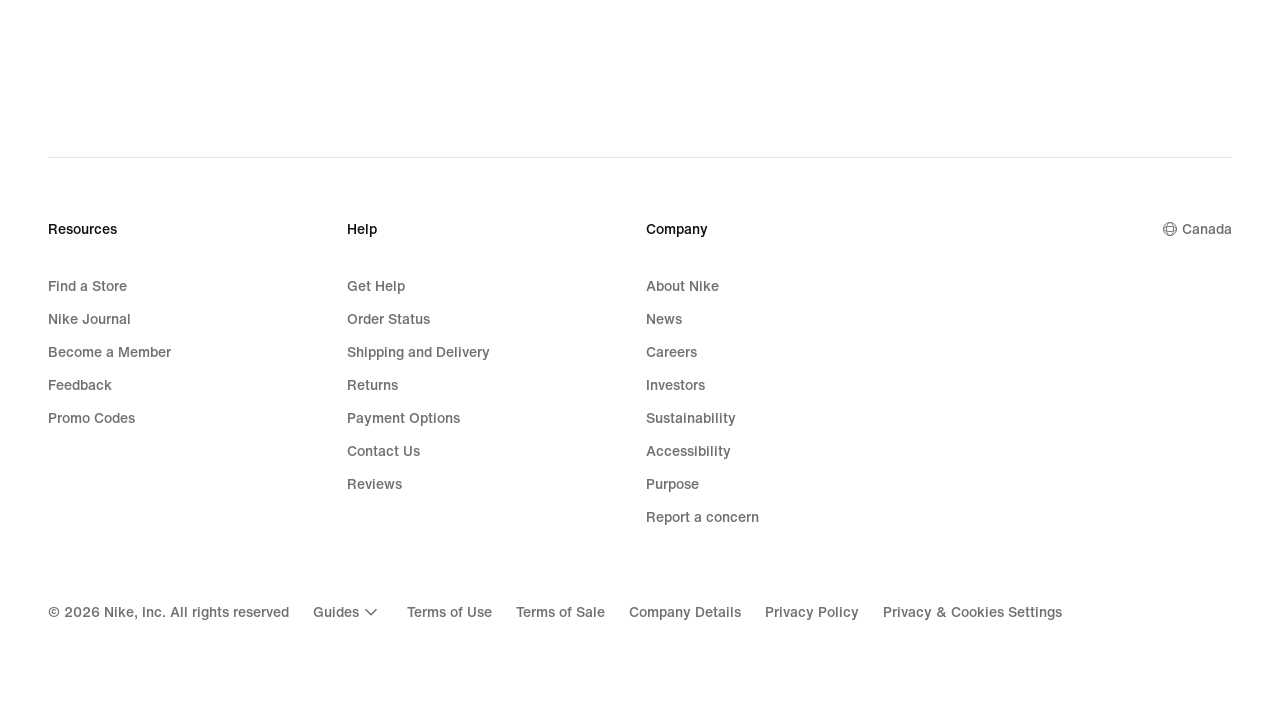

Waited 2 seconds for lazy-loaded products to load
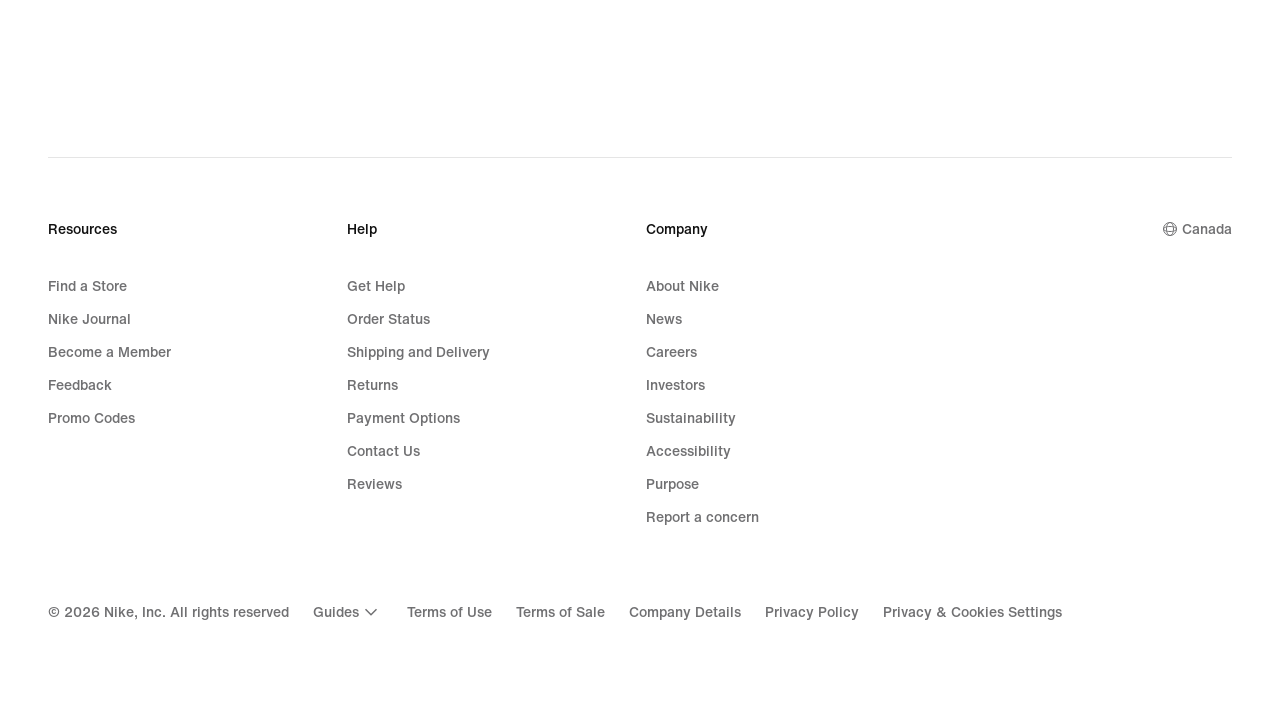

Scrolled to bottom of page (scroll iteration 8) - currently loaded 72 products
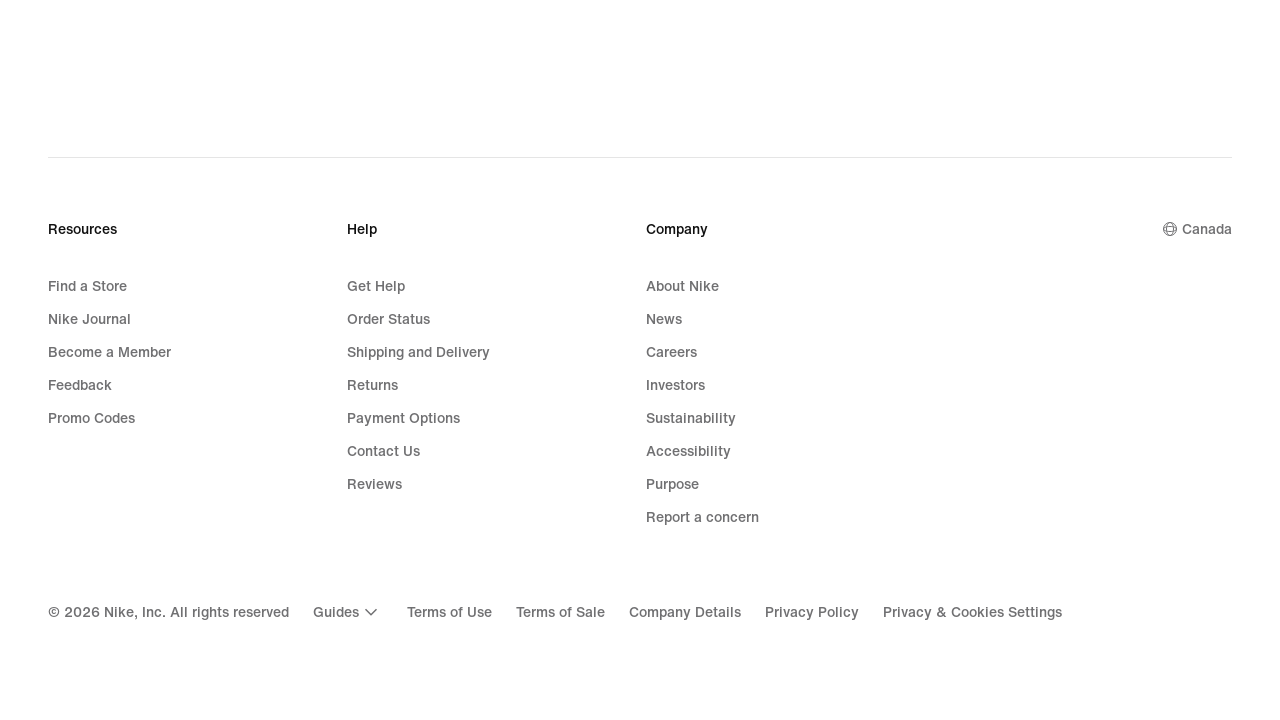

Waited 2 seconds for lazy-loaded products to load
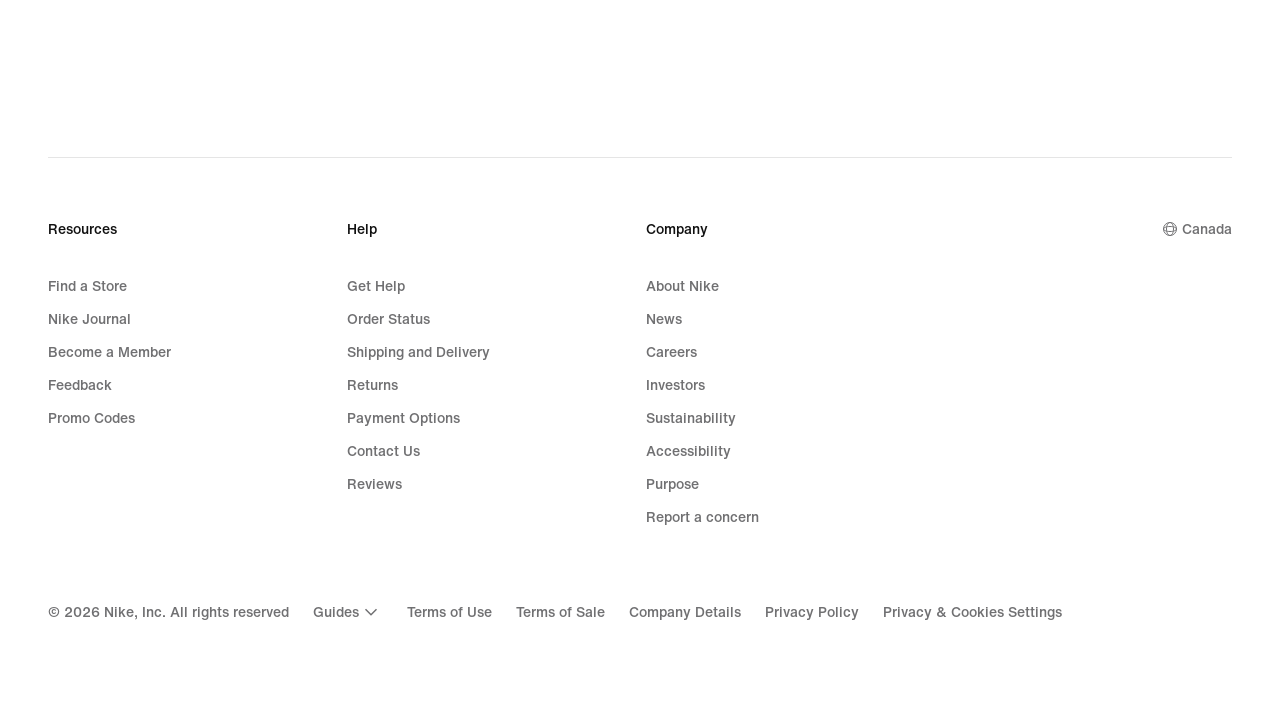

Scrolled to bottom of page (scroll iteration 9) - currently loaded 72 products
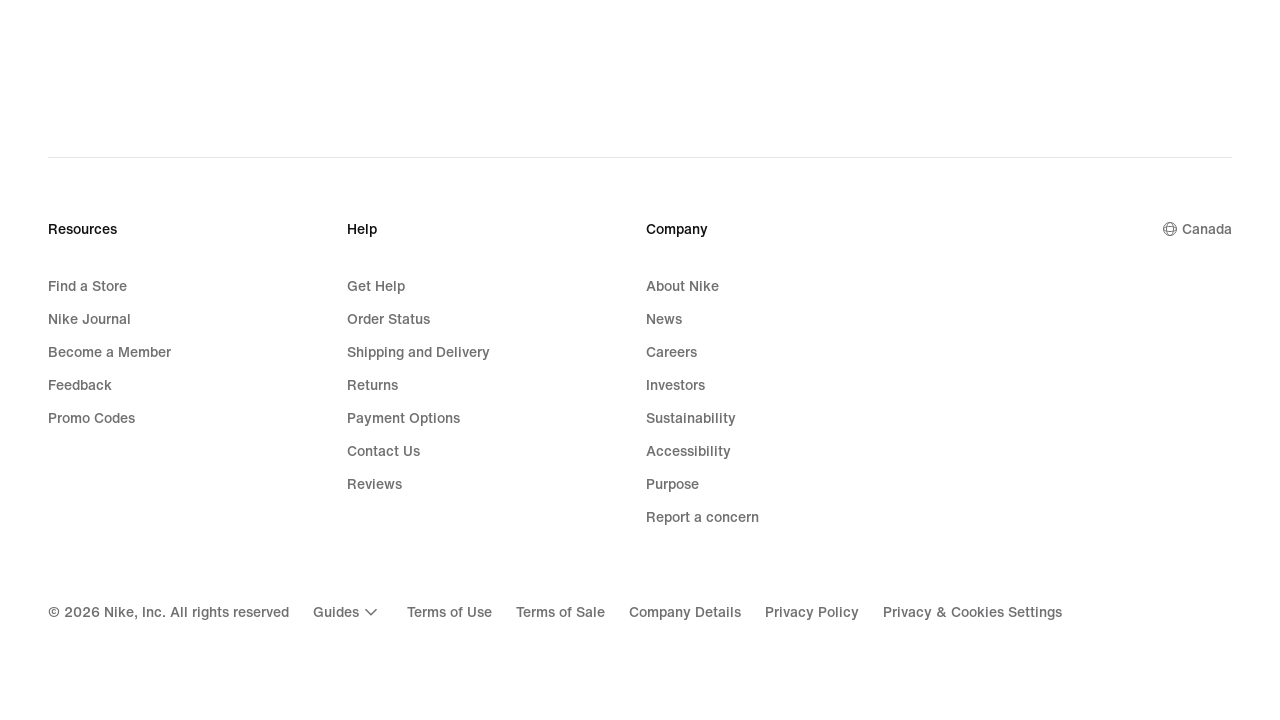

Waited 2 seconds for lazy-loaded products to load
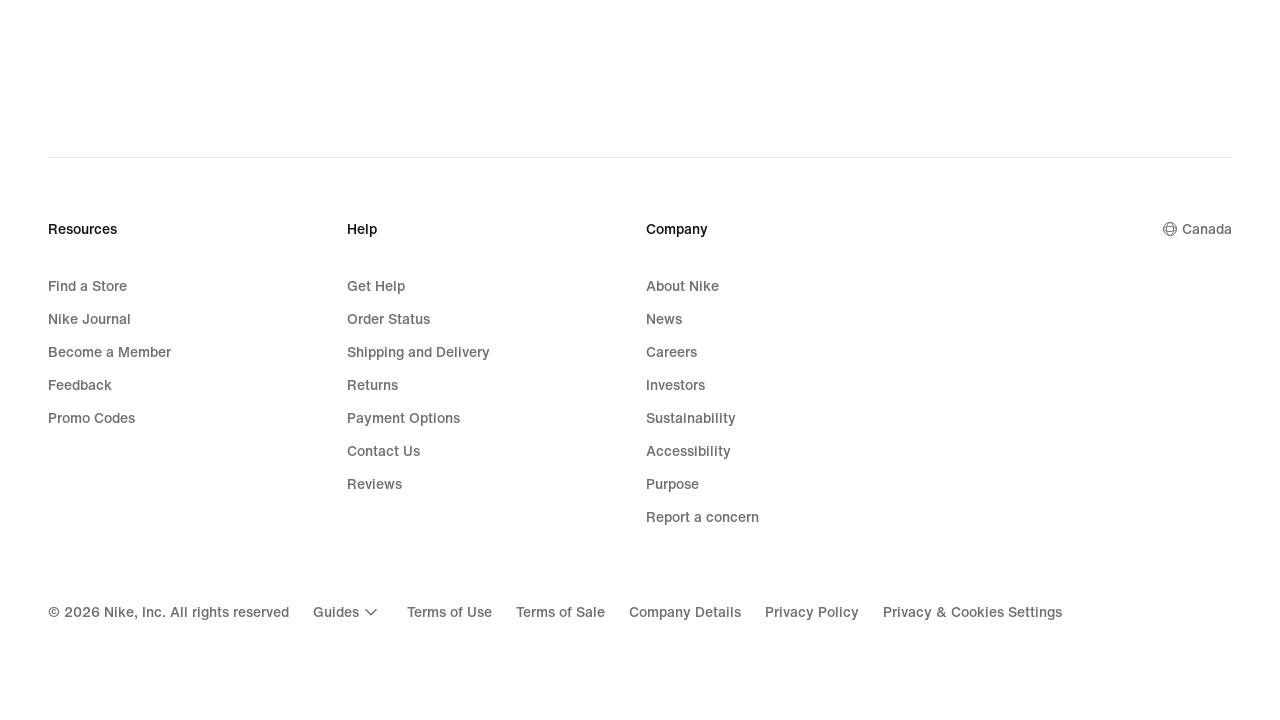

Scrolled to bottom of page (scroll iteration 10) - currently loaded 72 products
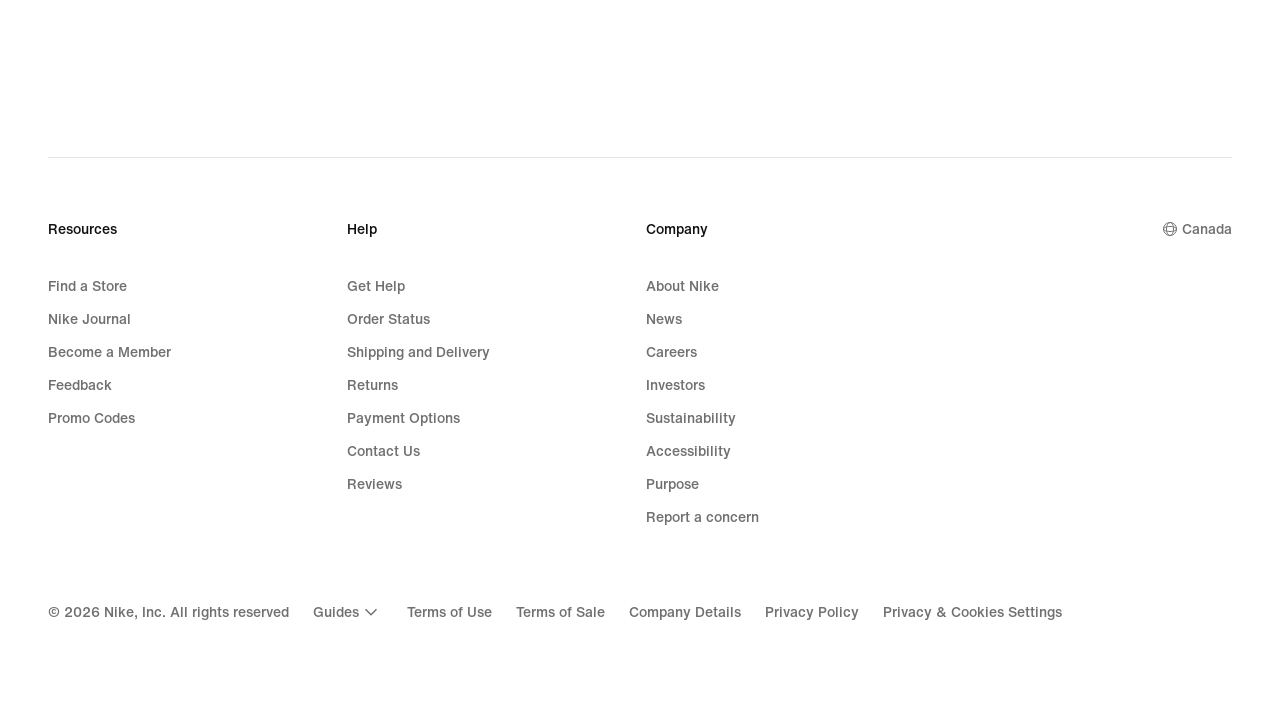

Waited 2 seconds for lazy-loaded products to load
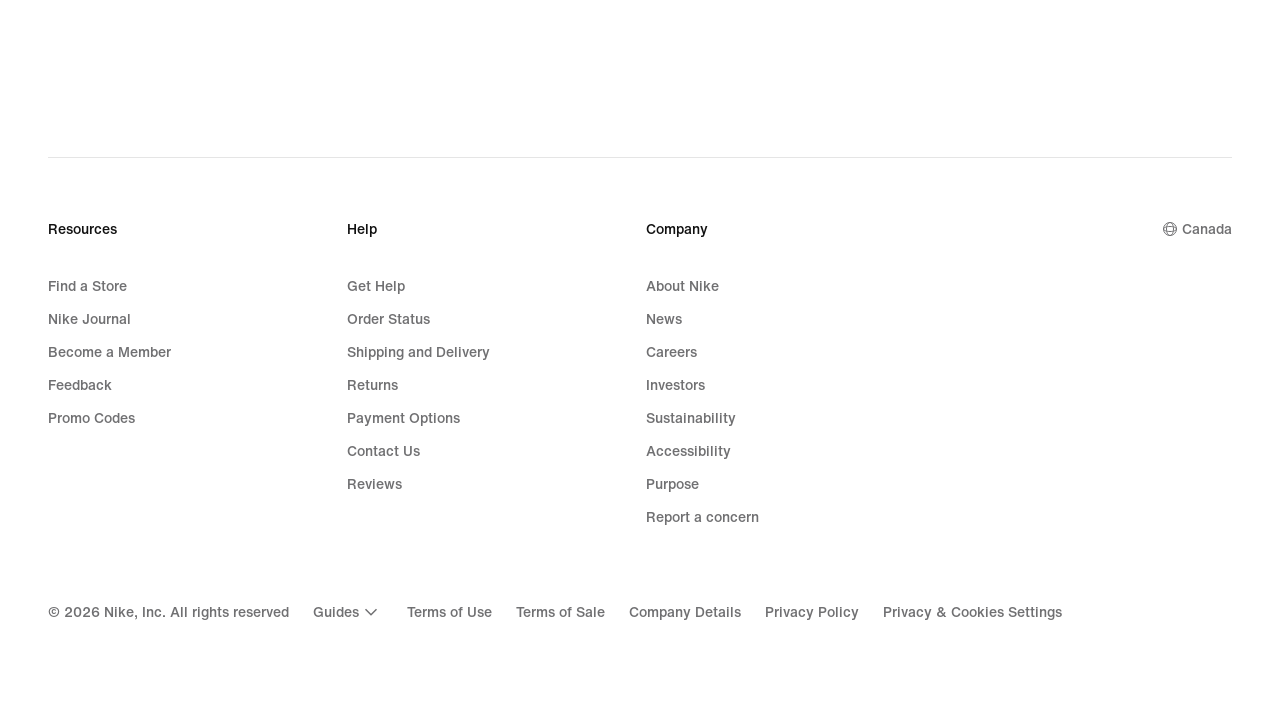

Verified that product card link overlays are displayed on the page
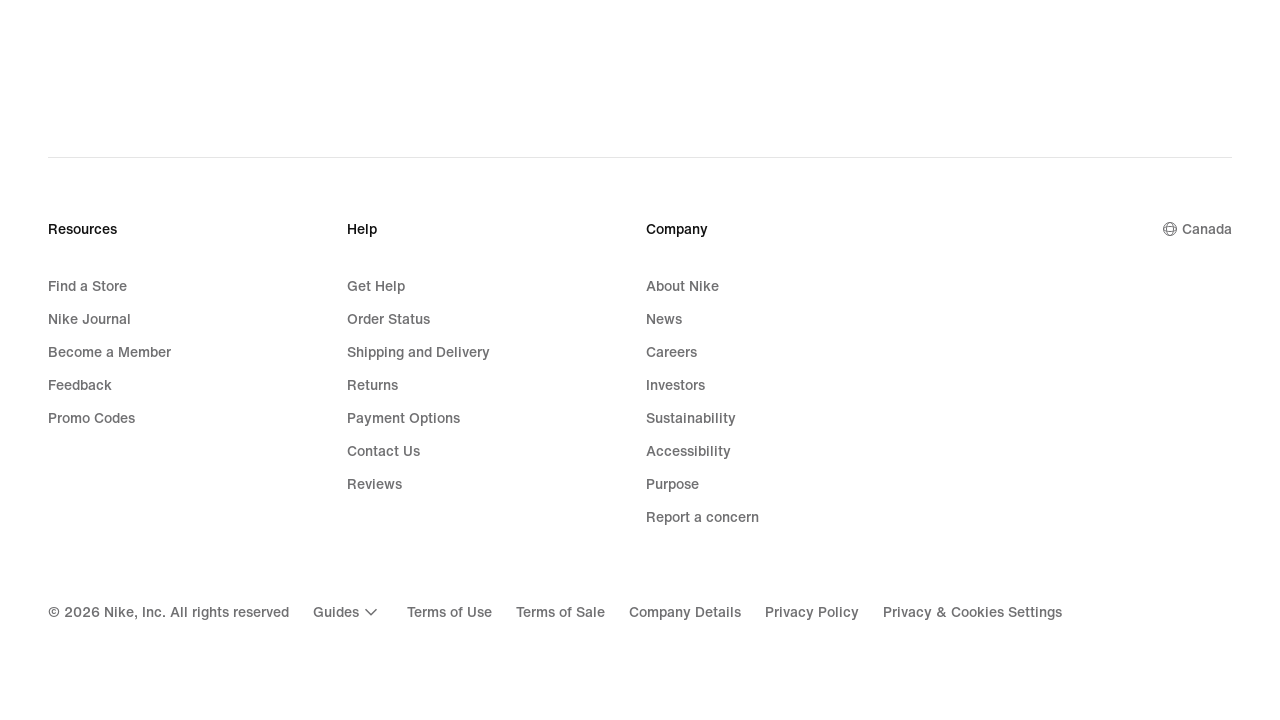

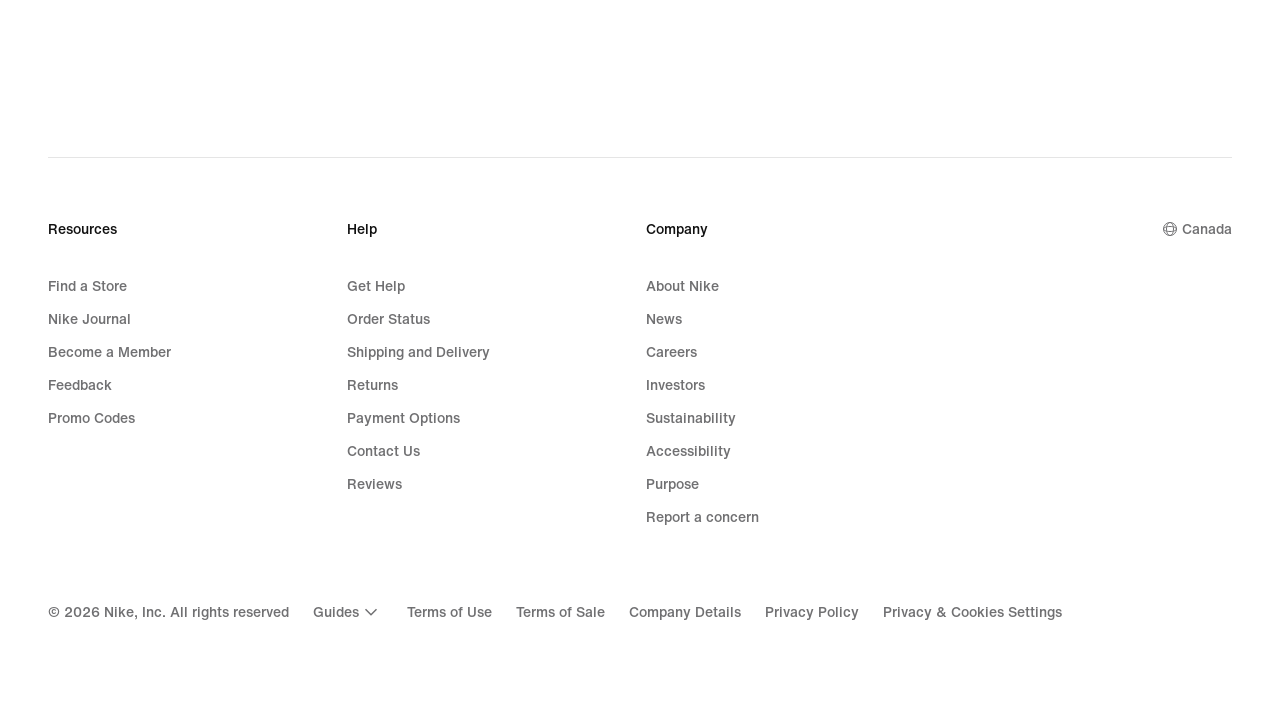